Tests filling out a registration form with first name, last name, and email fields, then submits and verifies the success message.

Starting URL: http://suninjuly.github.io/registration1.html

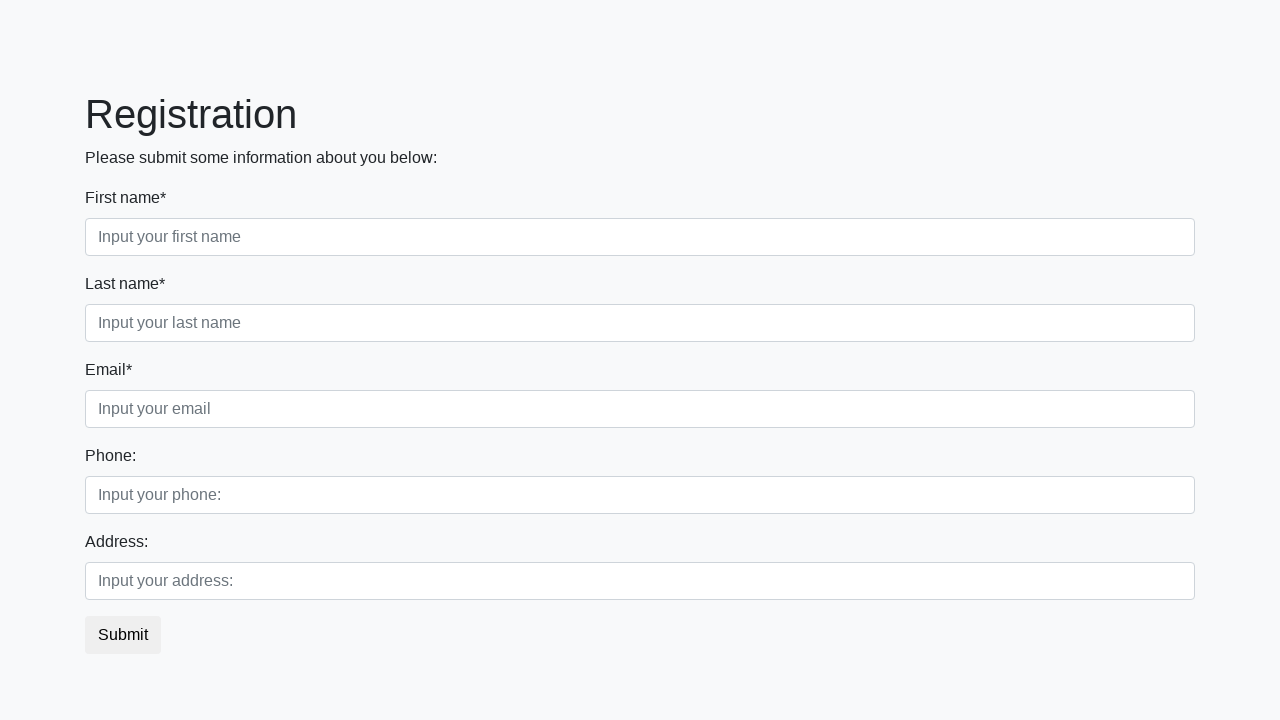

Filled first name field with 'Ivan' on input
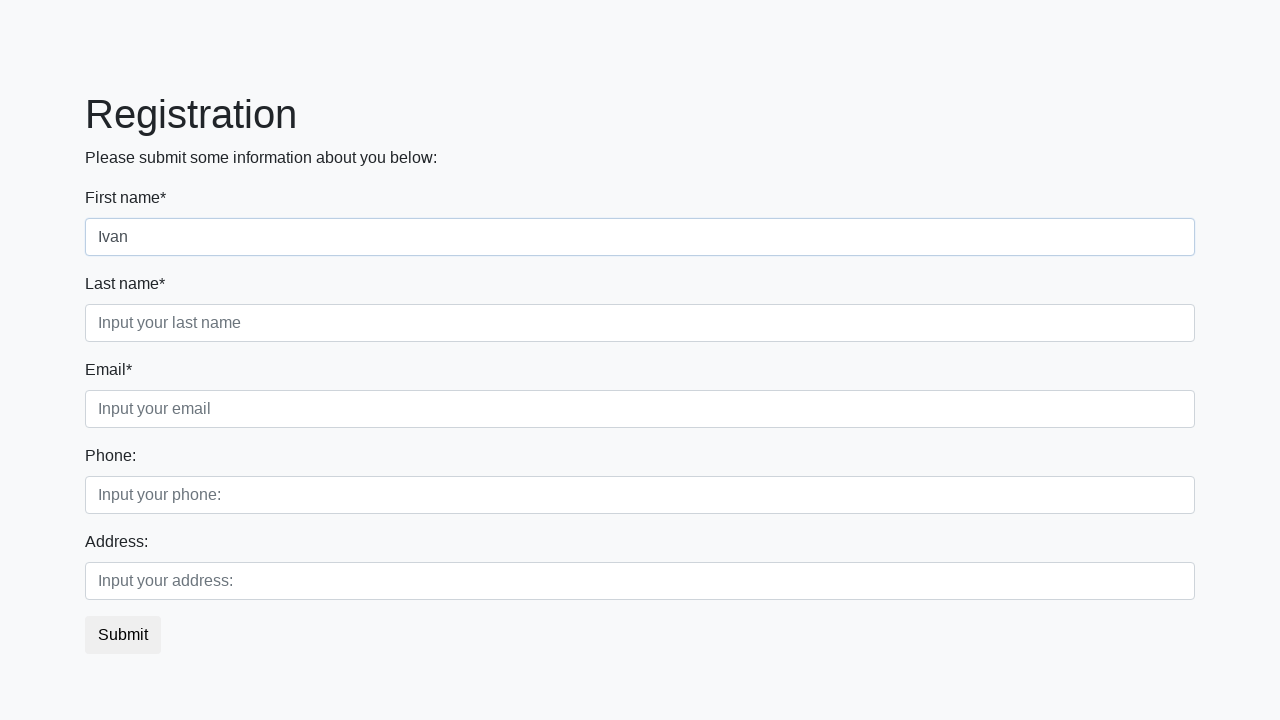

Filled last name field with 'Petrov' on .first_block .second
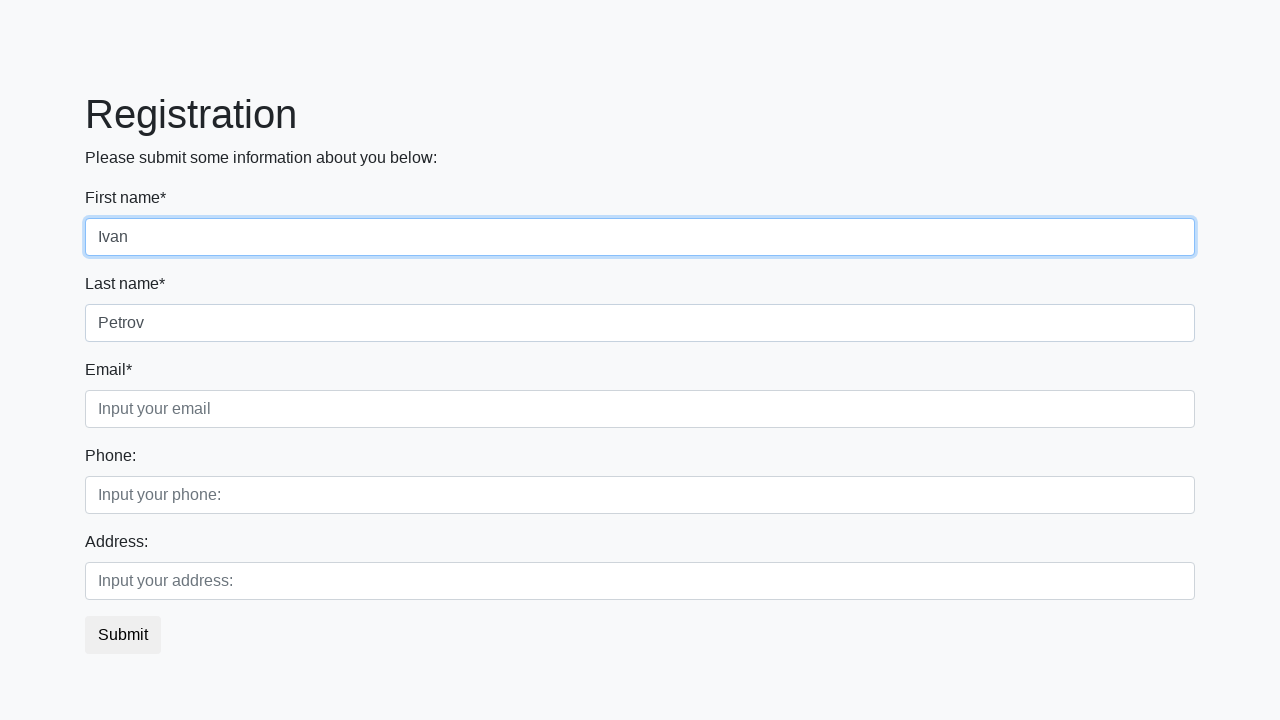

Filled email field with 'aaa@mail.ru' on .third
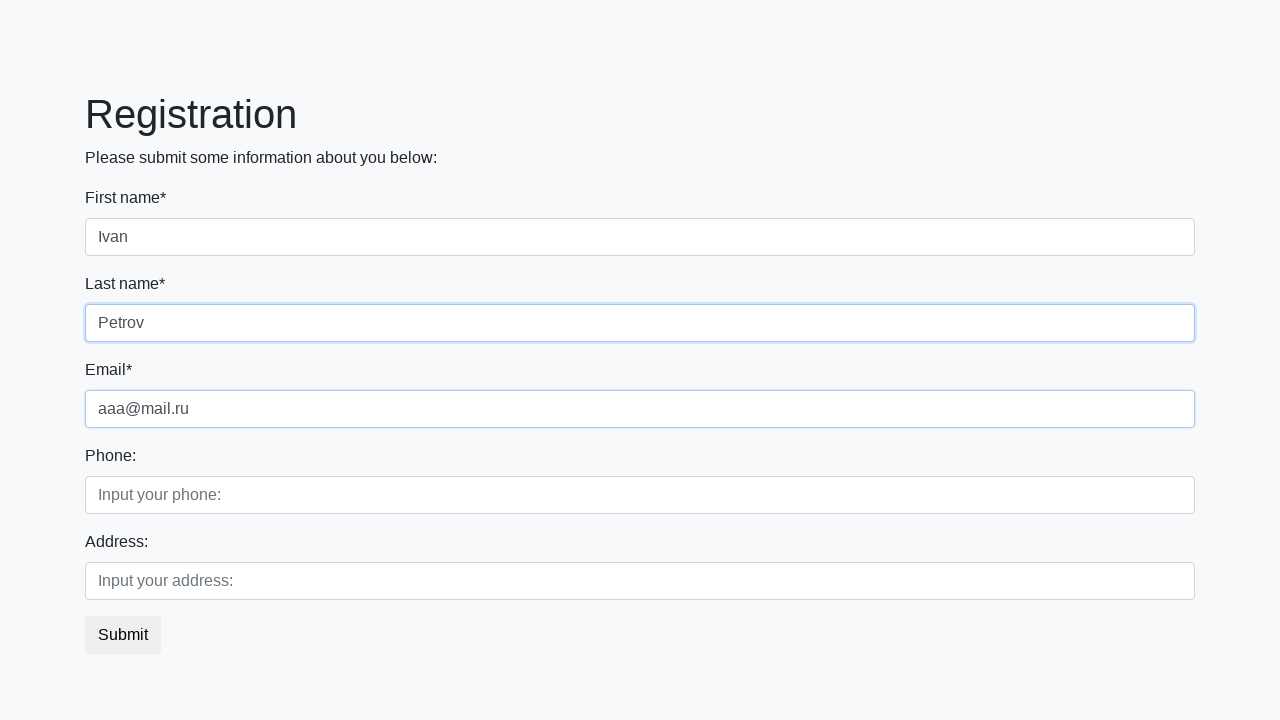

Clicked submit button at (123, 635) on button.btn
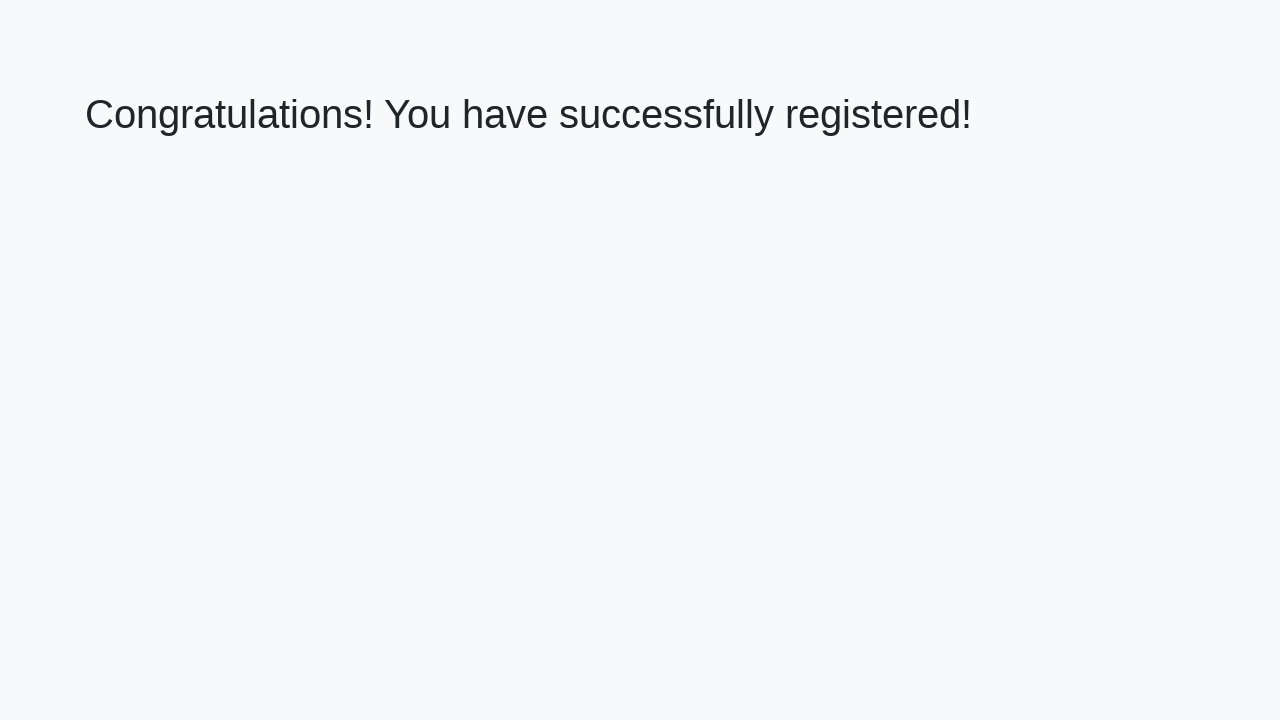

Success message appeared with h1 element
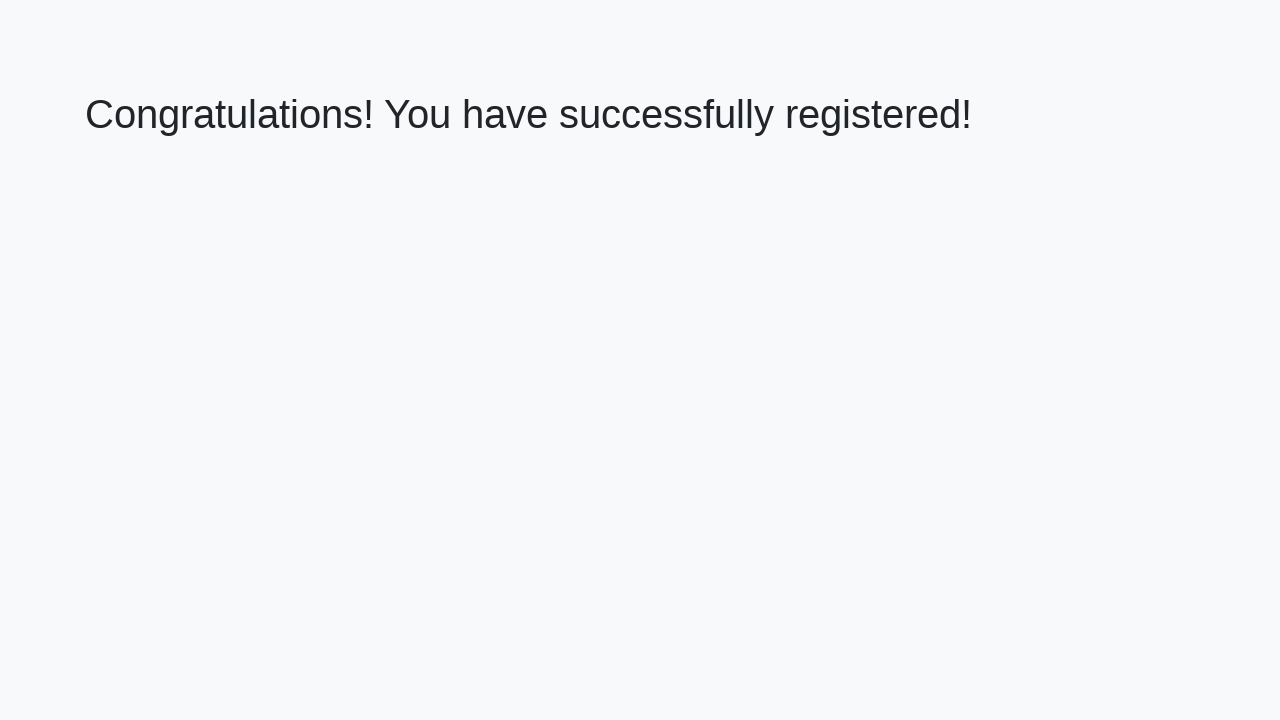

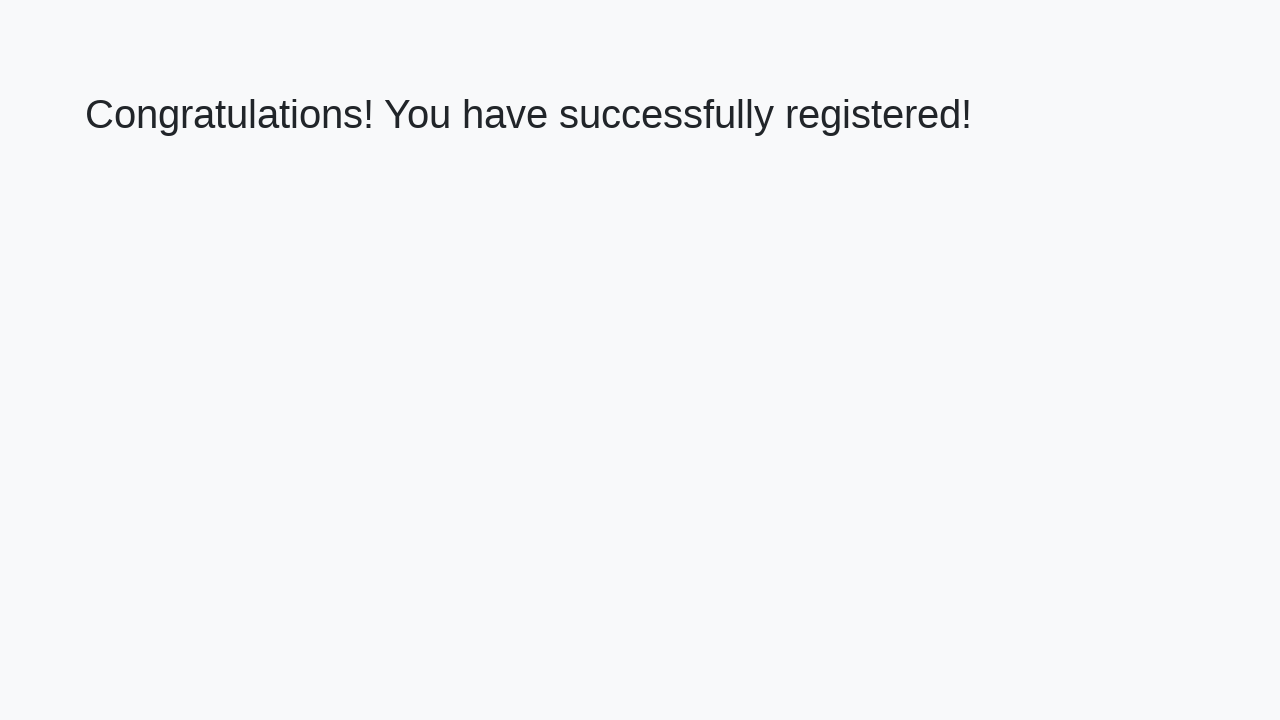